Tests opening a new browser window and navigating to a second website (OrangeHRM) while having the first website (OpenCart) open

Starting URL: https://www.opencart.com/

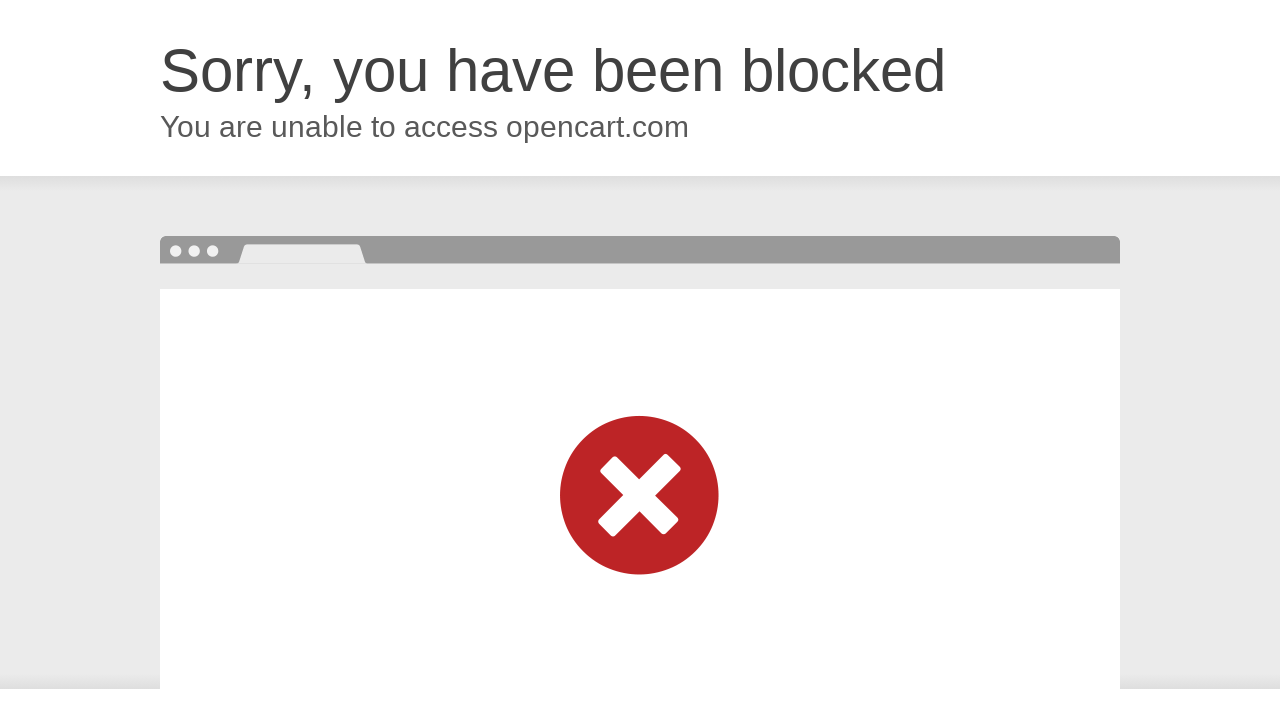

Opened a new browser window/tab
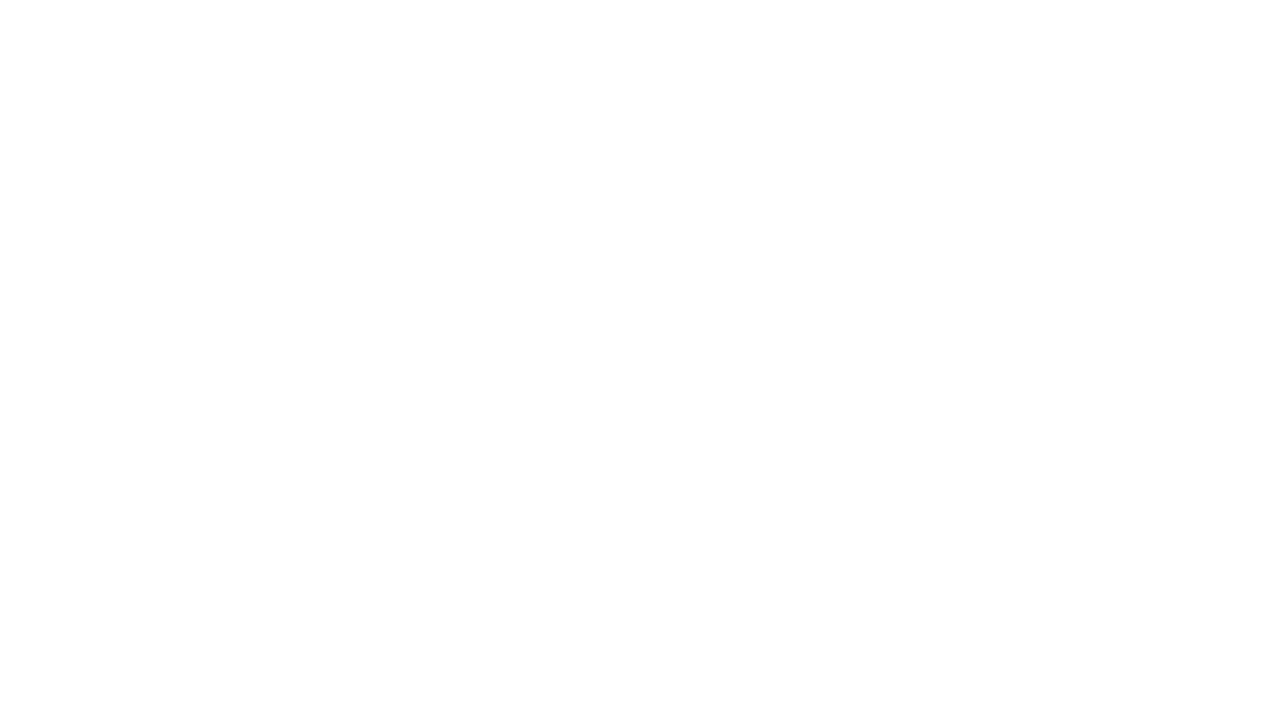

Navigated to OrangeHRM website in new window
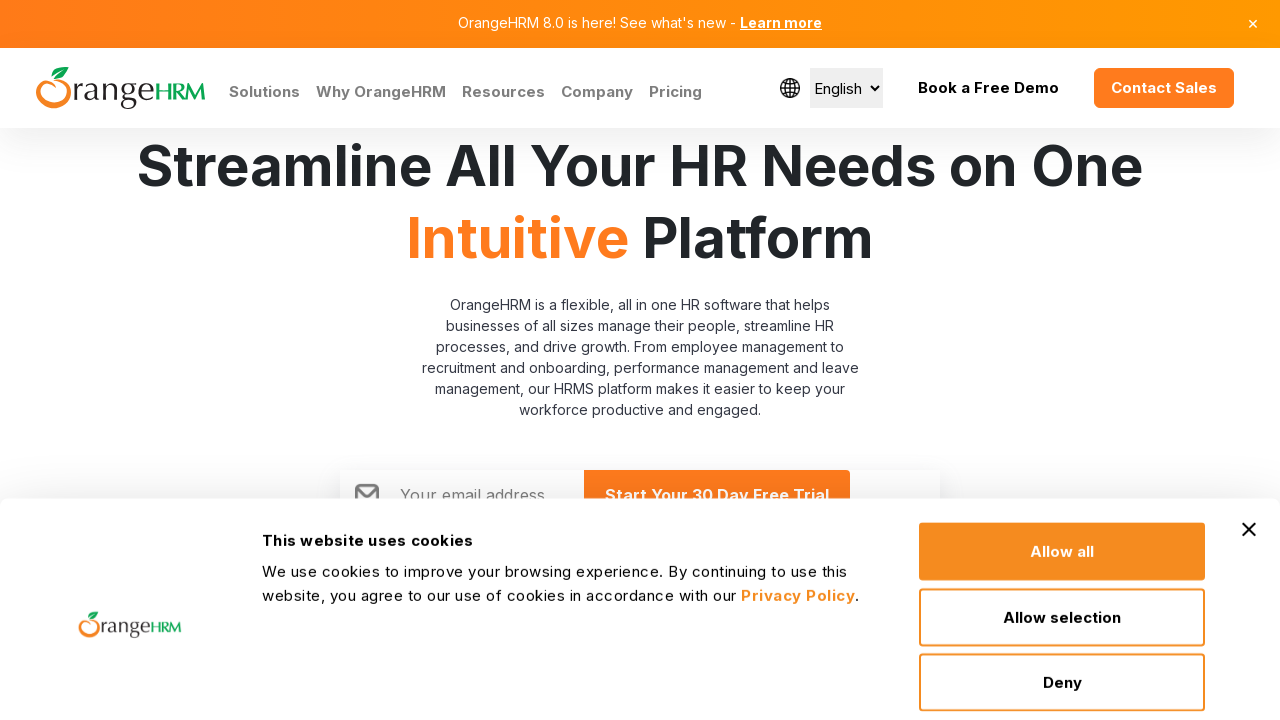

OrangeHRM page loaded (domcontentloaded state reached)
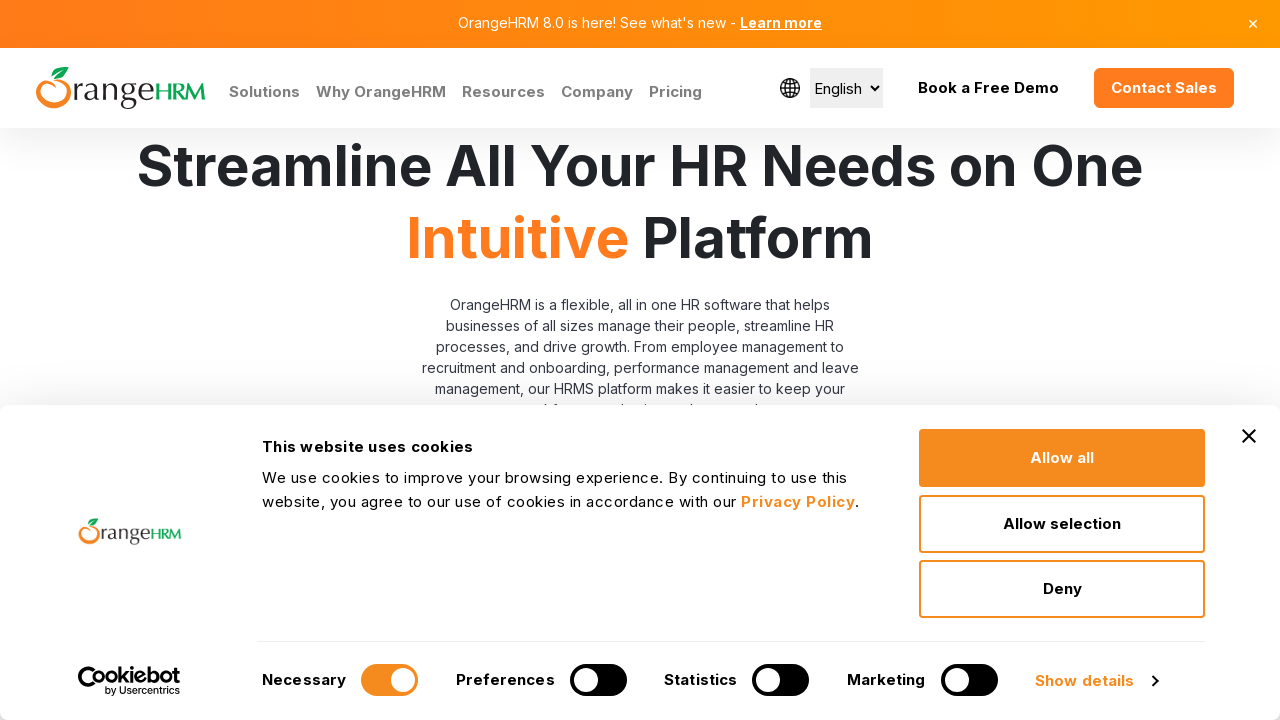

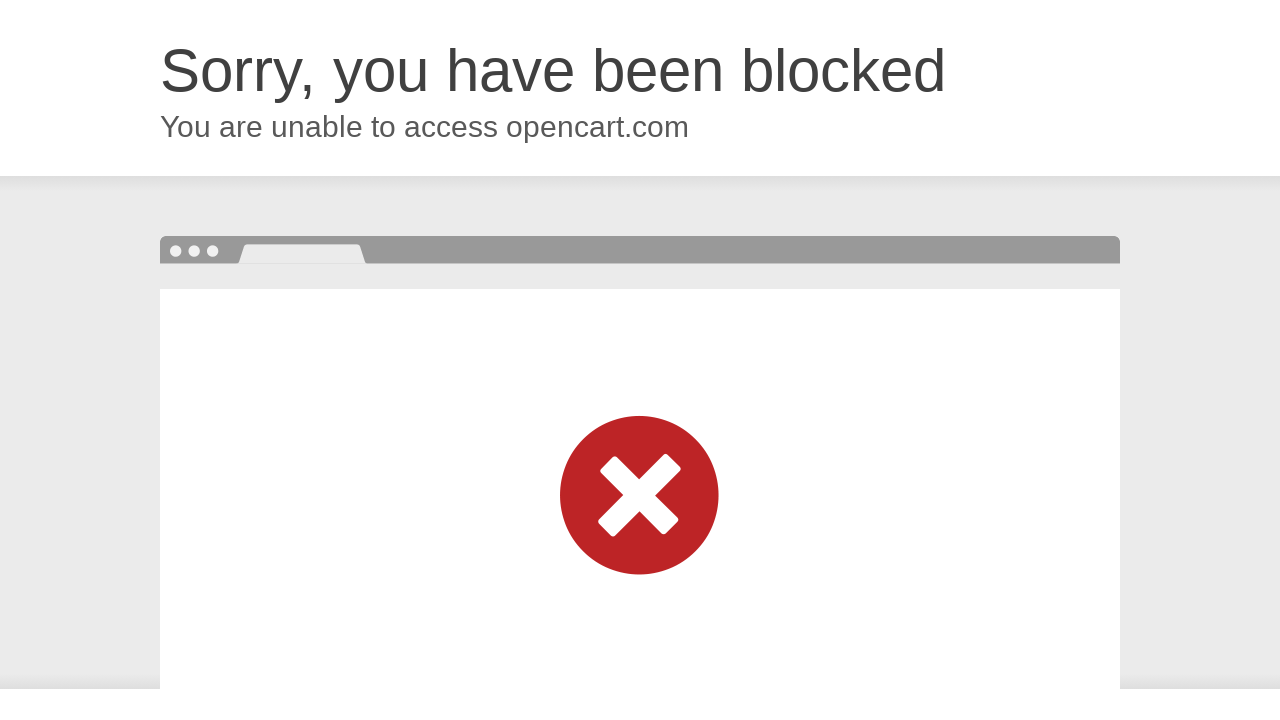